Tests notification messages by clicking a link and verifying a flash notification appears.

Starting URL: https://the-internet.herokuapp.com/

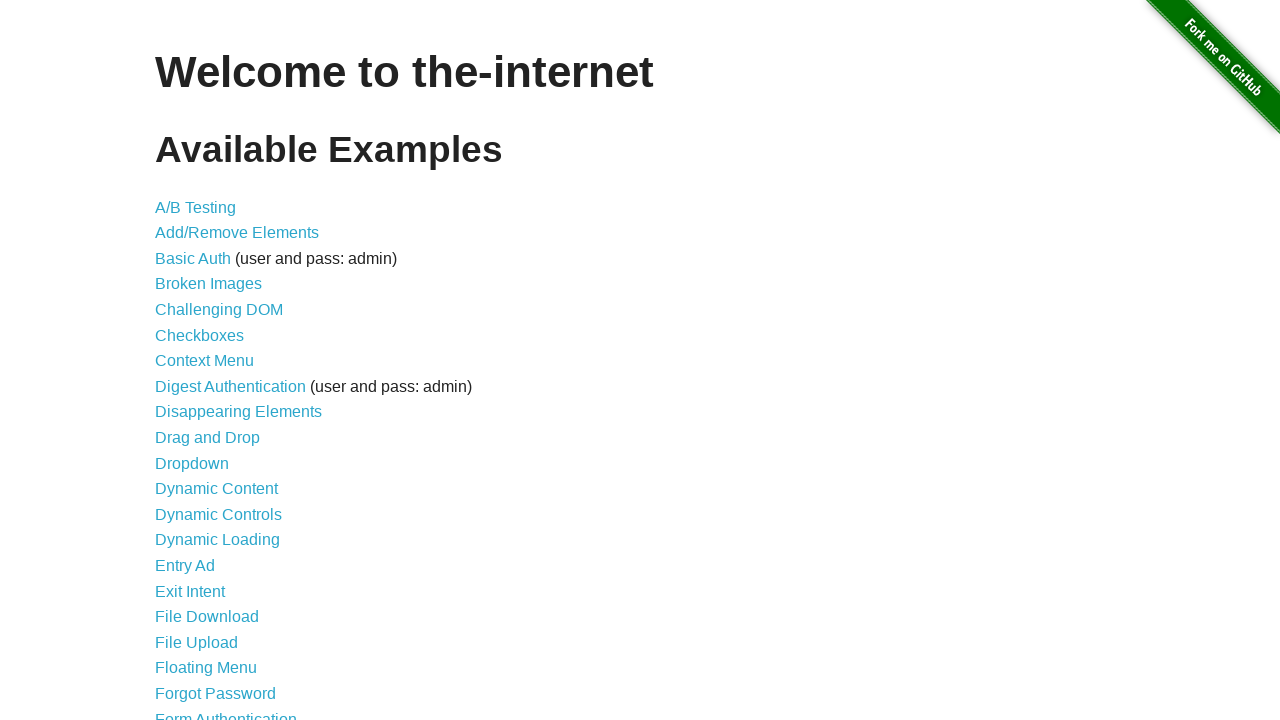

Clicked on Notification Messages link at (234, 420) on a:has-text('Notification Messages')
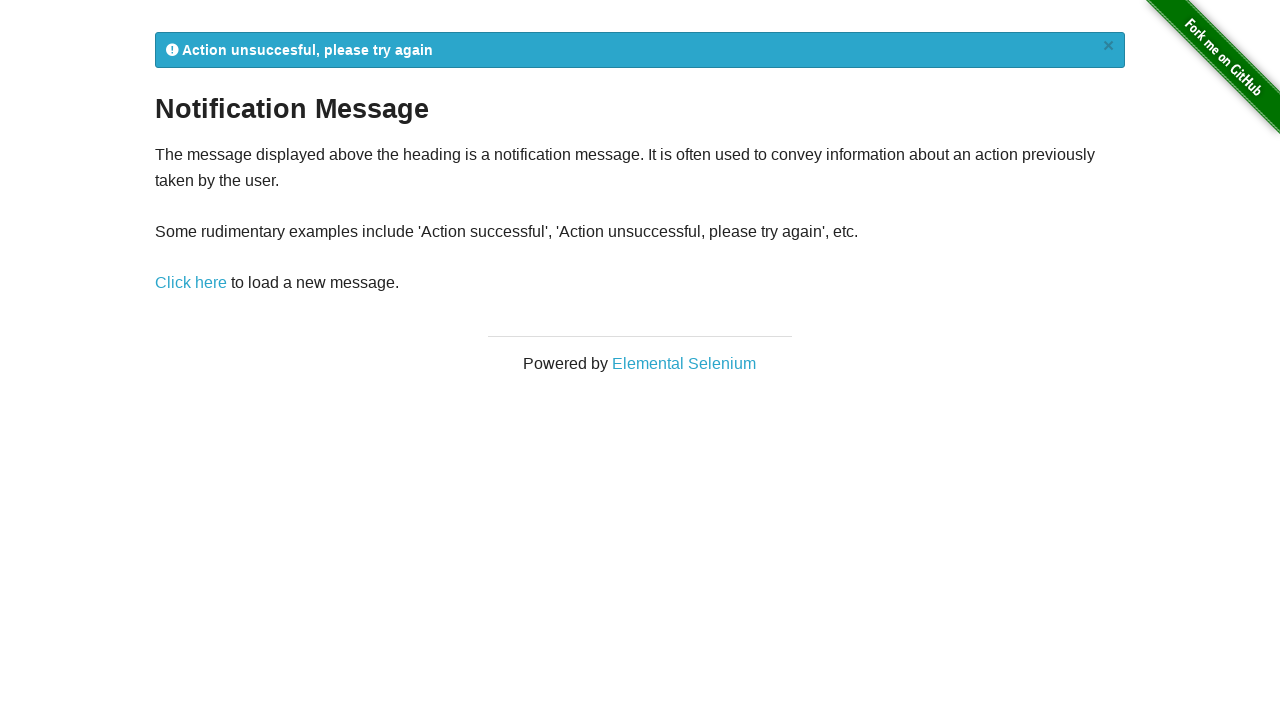

Clicked on Click here link at (191, 283) on a:has-text('Click here')
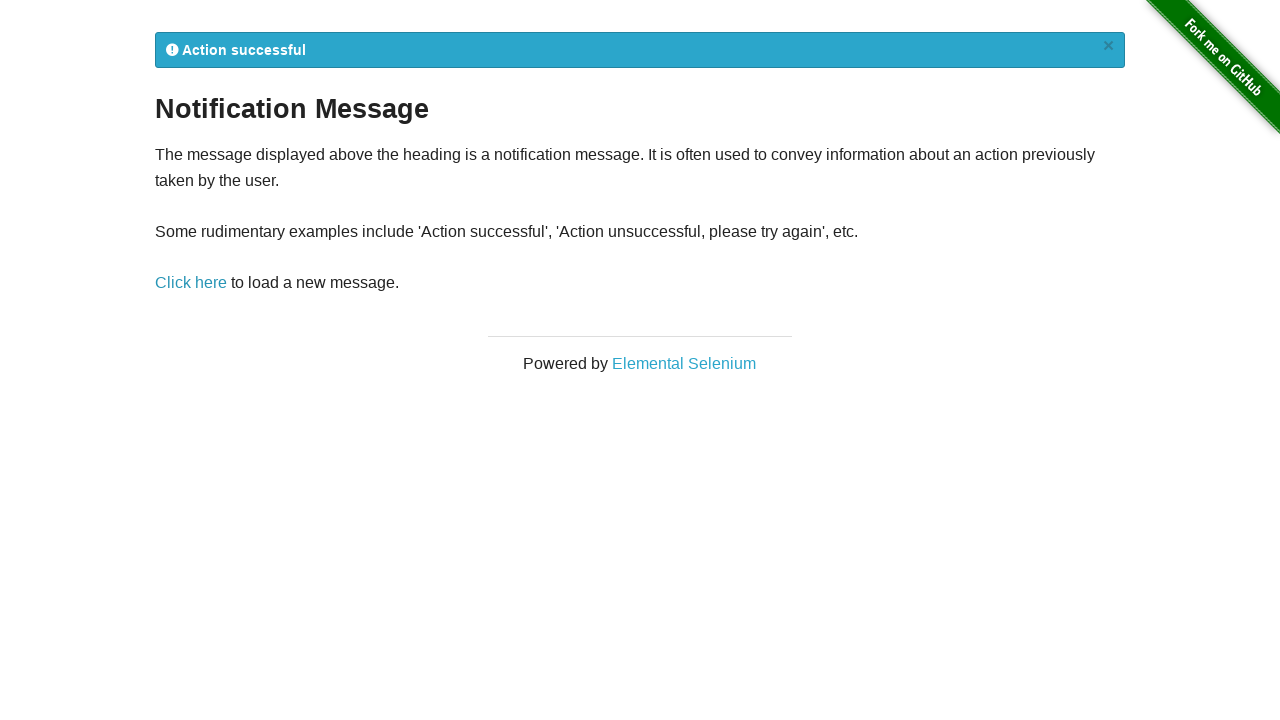

Flash notification message appeared
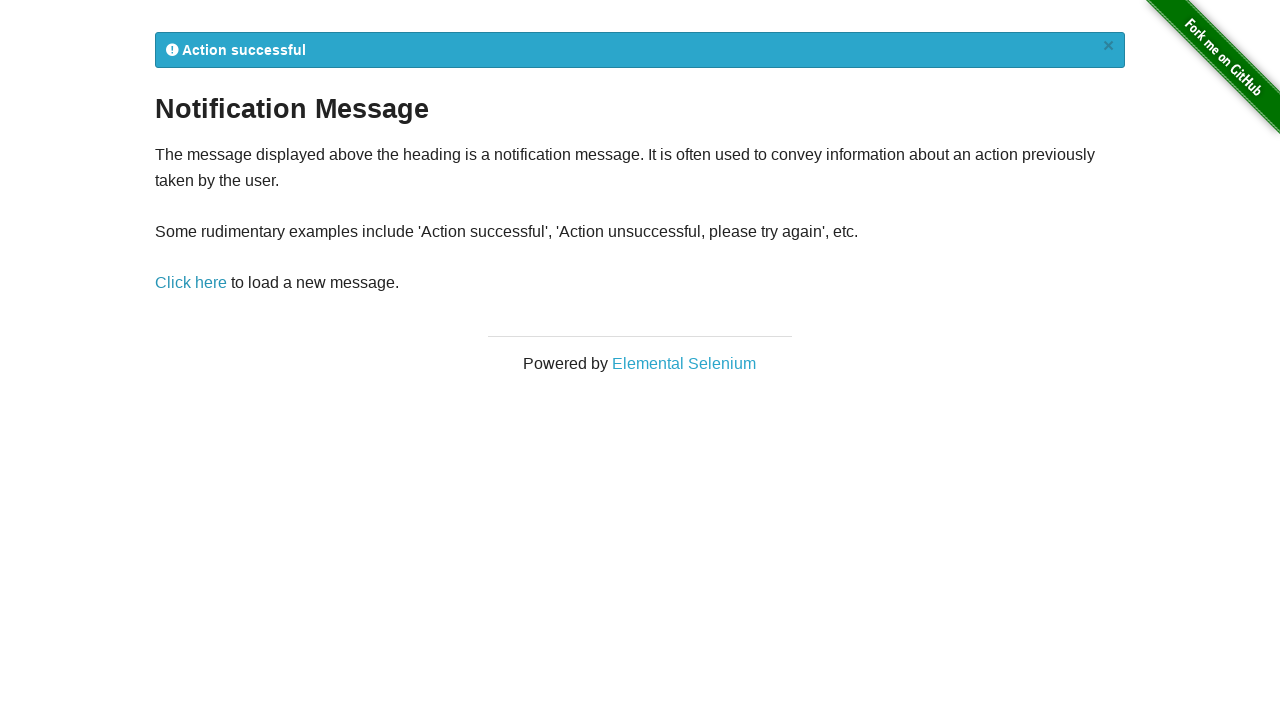

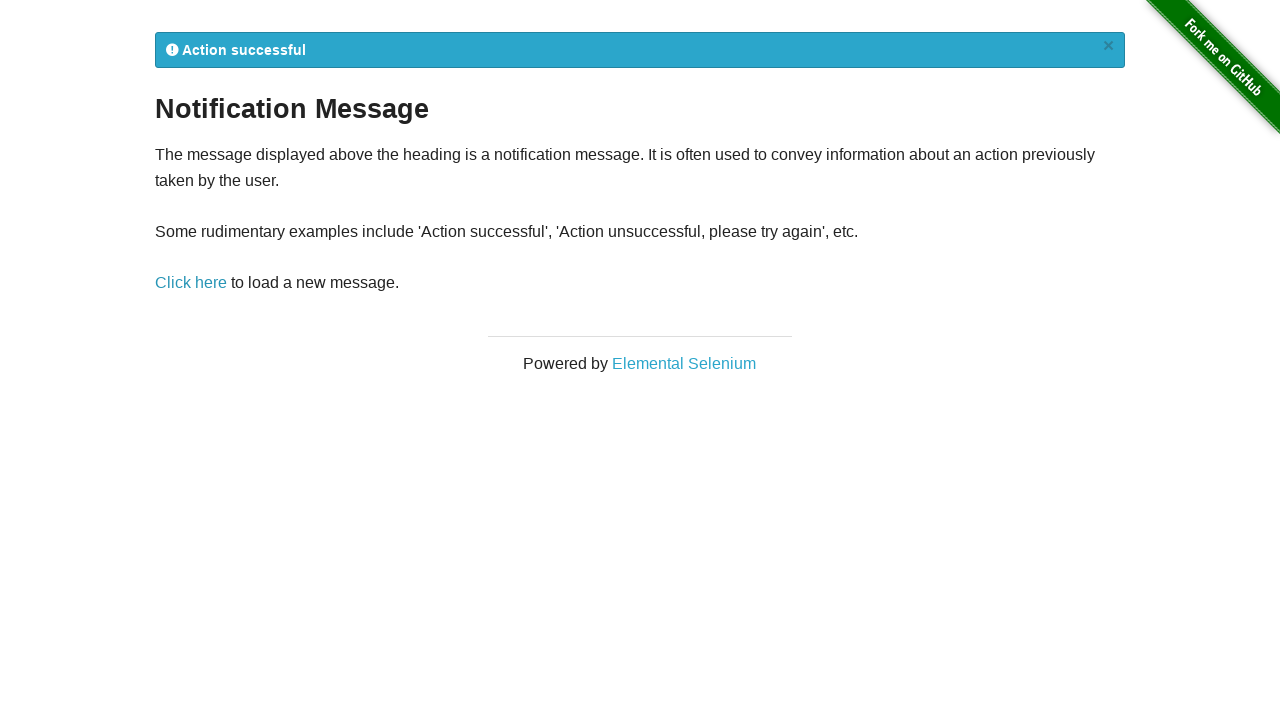